Navigates to Walmart website and verifies the page loads by checking the title is present

Starting URL: https://walmart.com

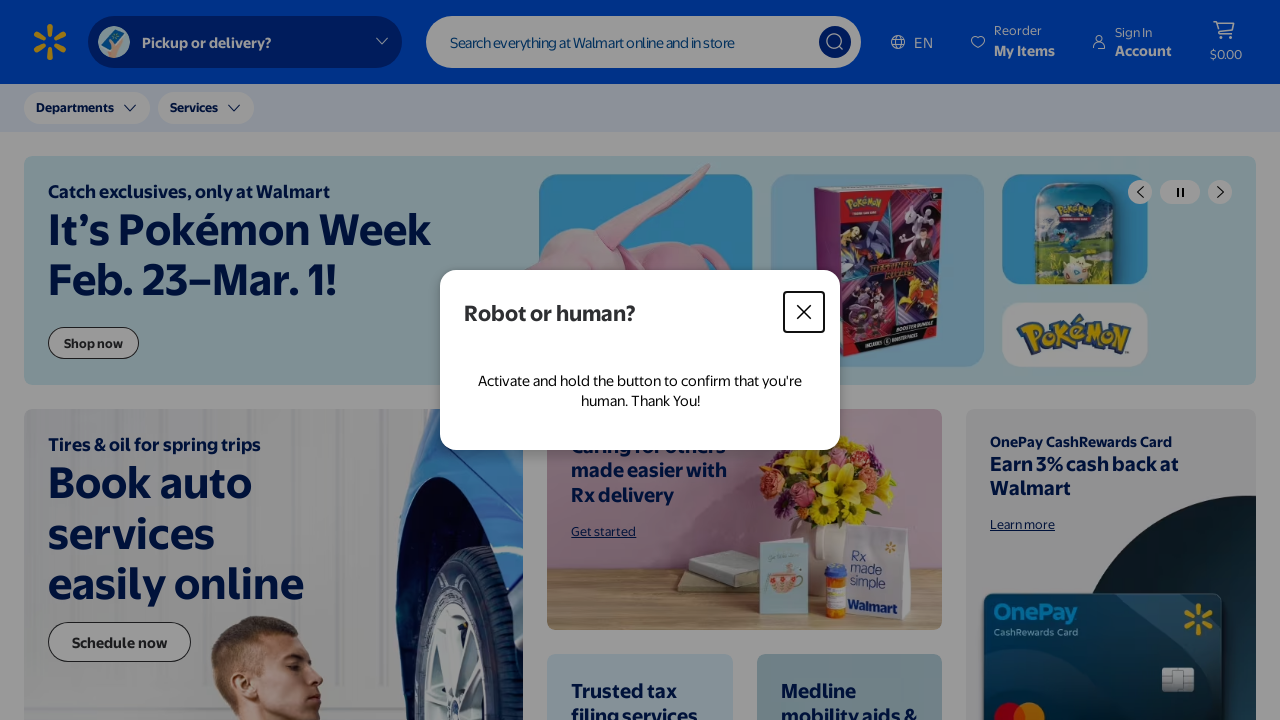

Waited for page to reach domcontentloaded state
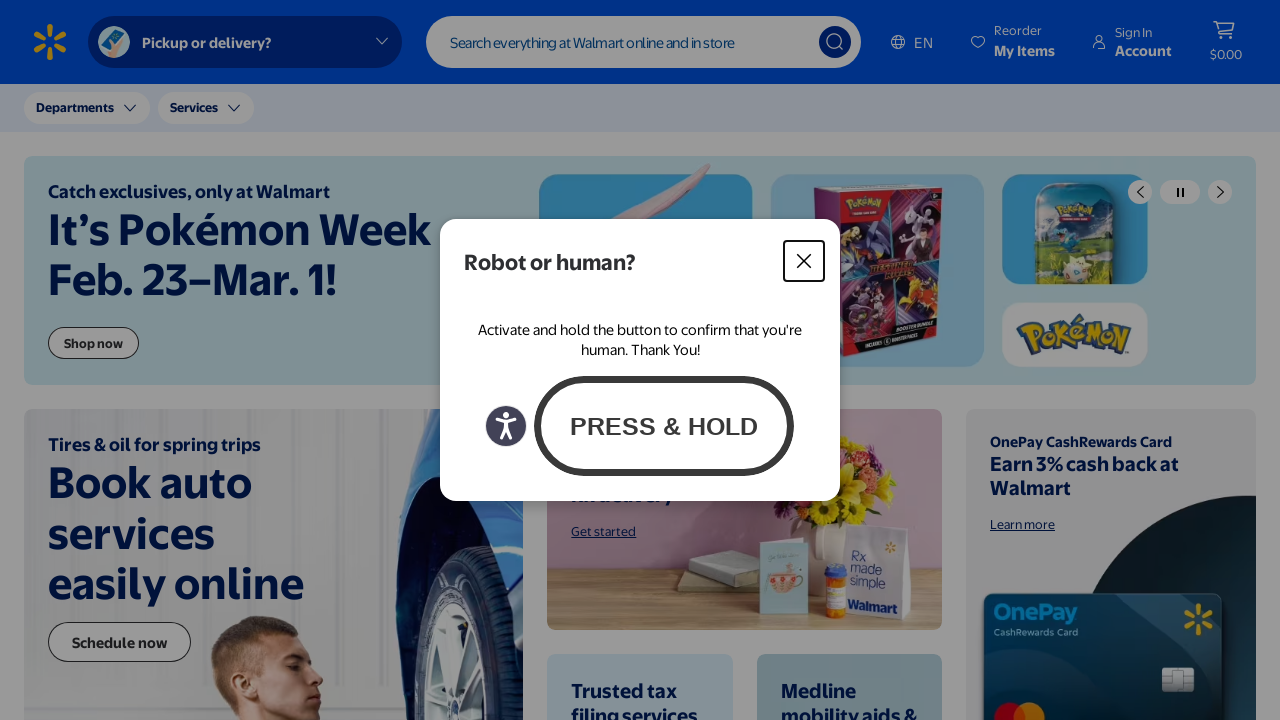

Retrieved page title: 'Walmart | Save Money. Live better.'
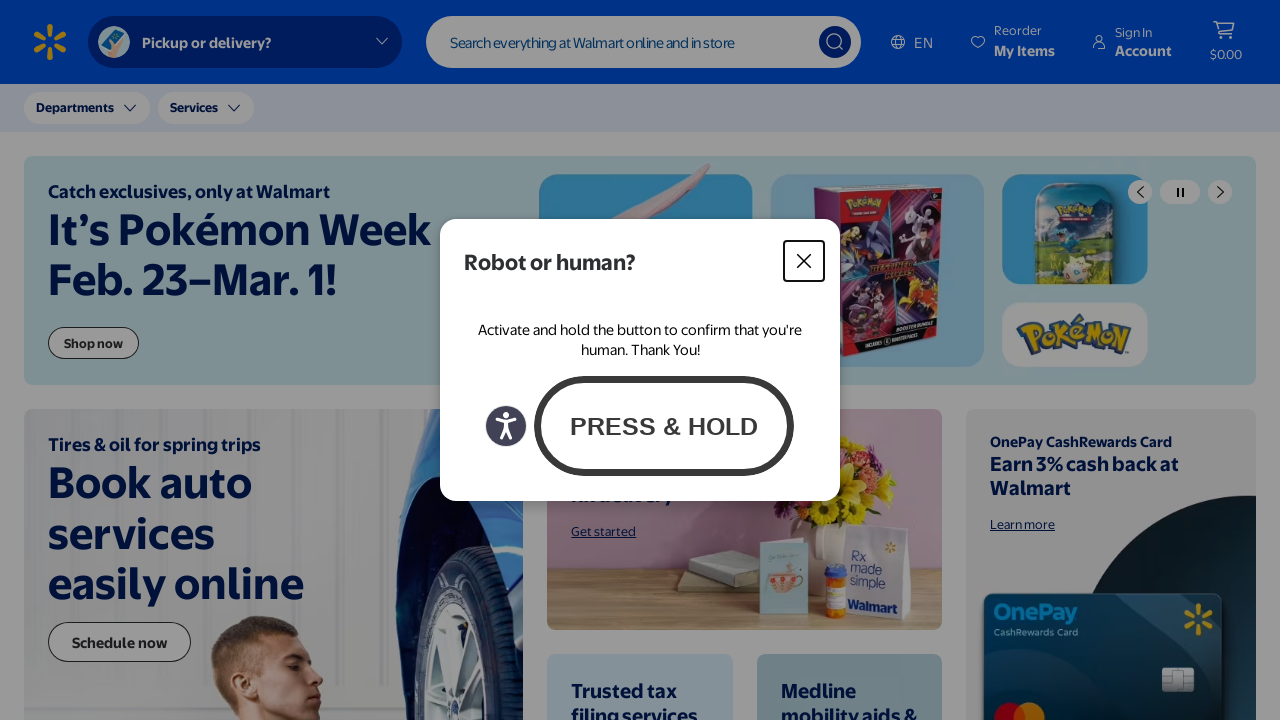

Verified page title is not empty
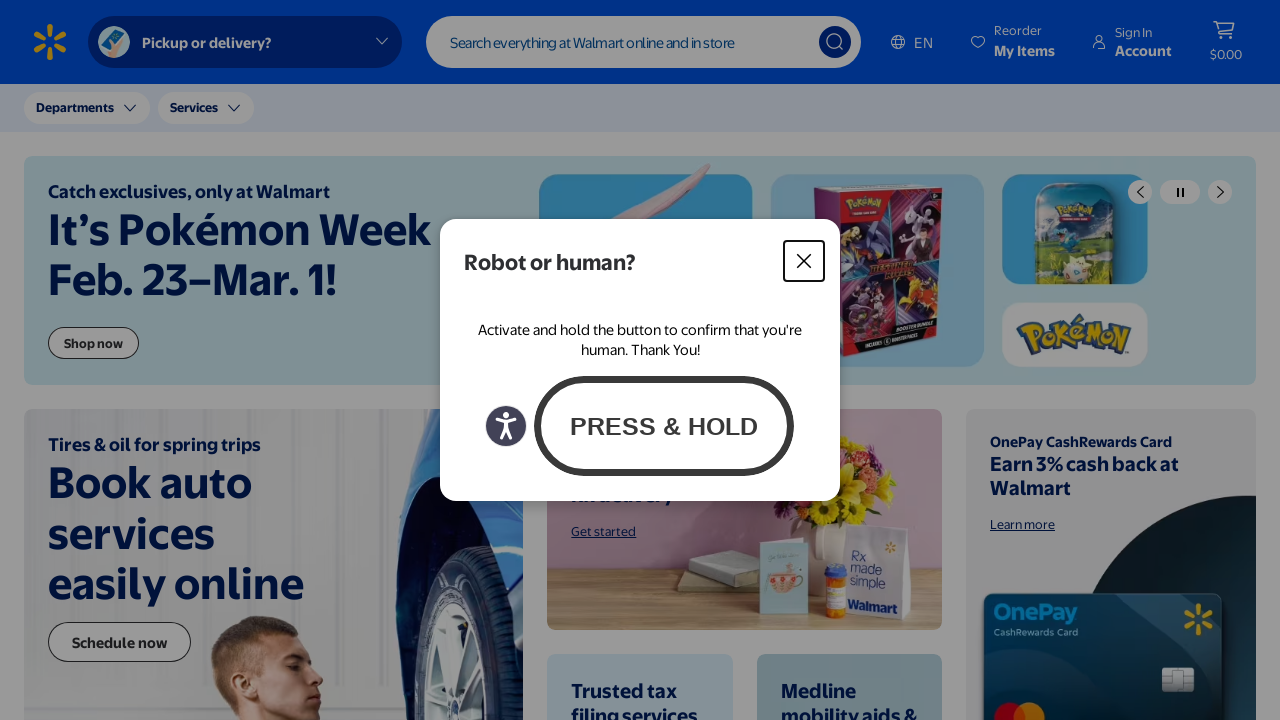

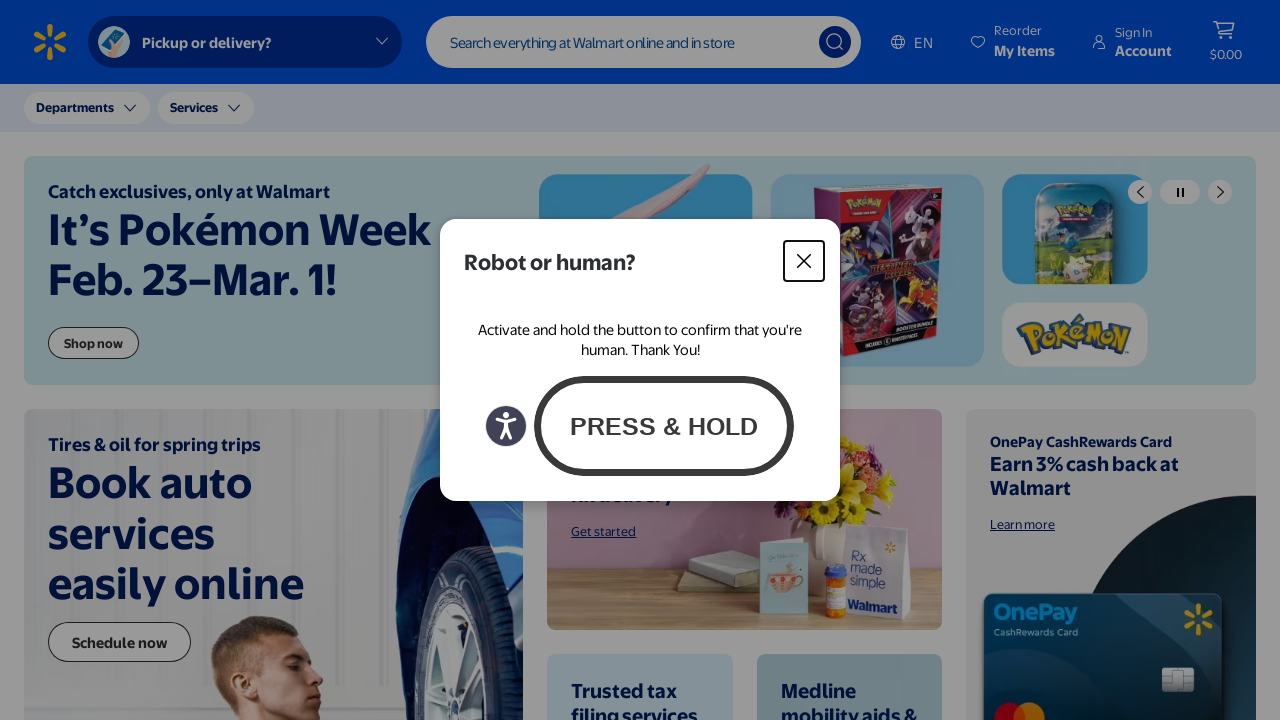